Tests auto-suggestion functionality on BigBasket by typing "apple" in the search box and selecting a specific suggestion from the dropdown

Starting URL: https://www.bigbasket.com/

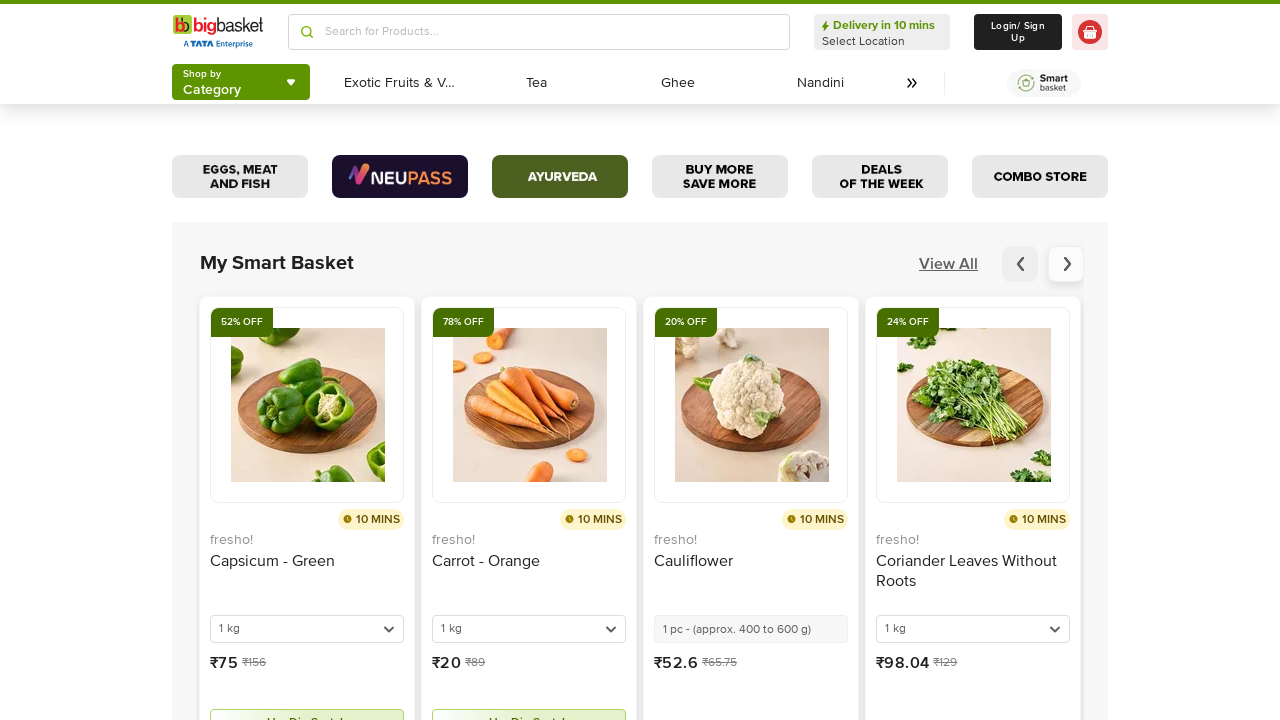

Typed 'apple' in the search box on (//input[@type='text'])[2]
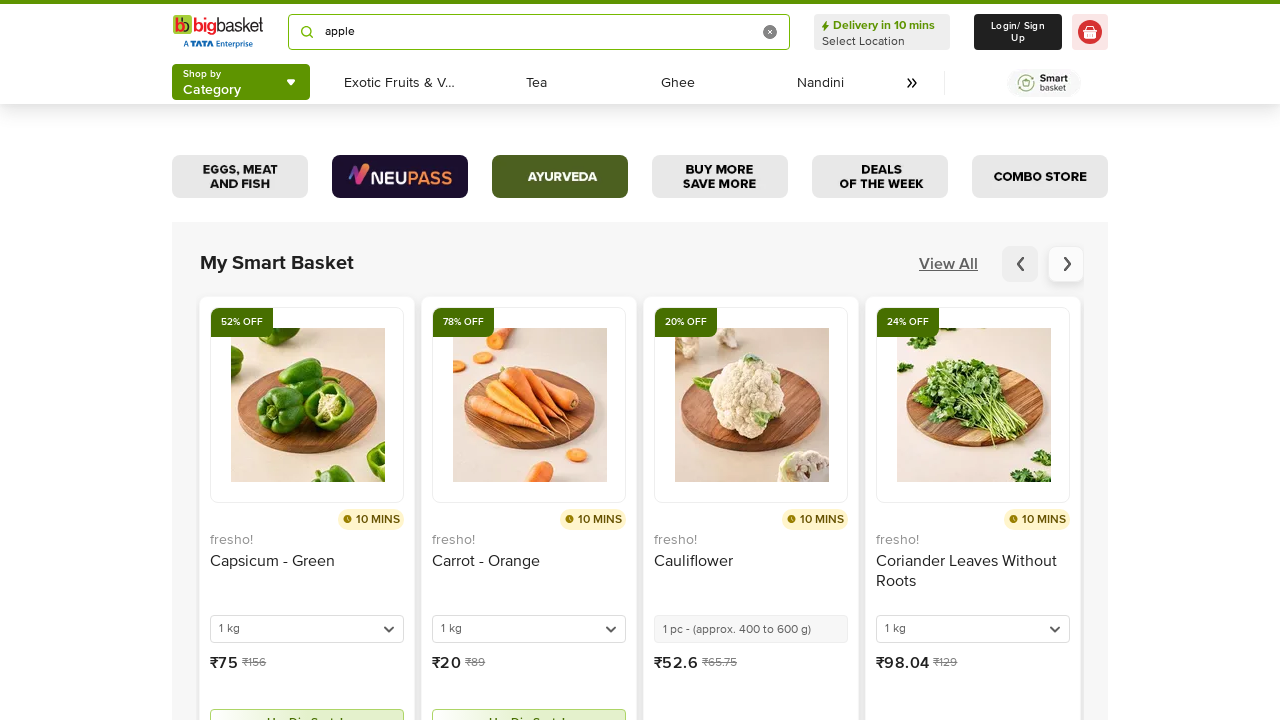

Auto-suggestion dropdown appeared
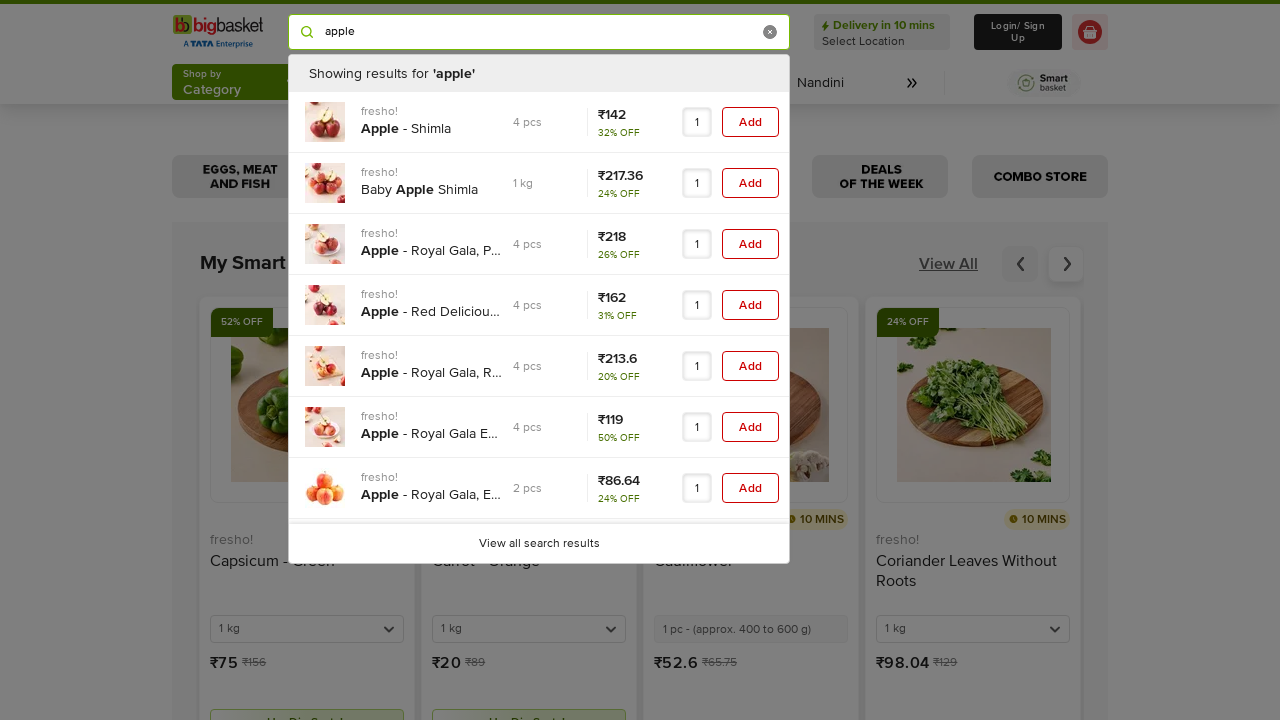

Retrieved all suggestion elements from dropdown
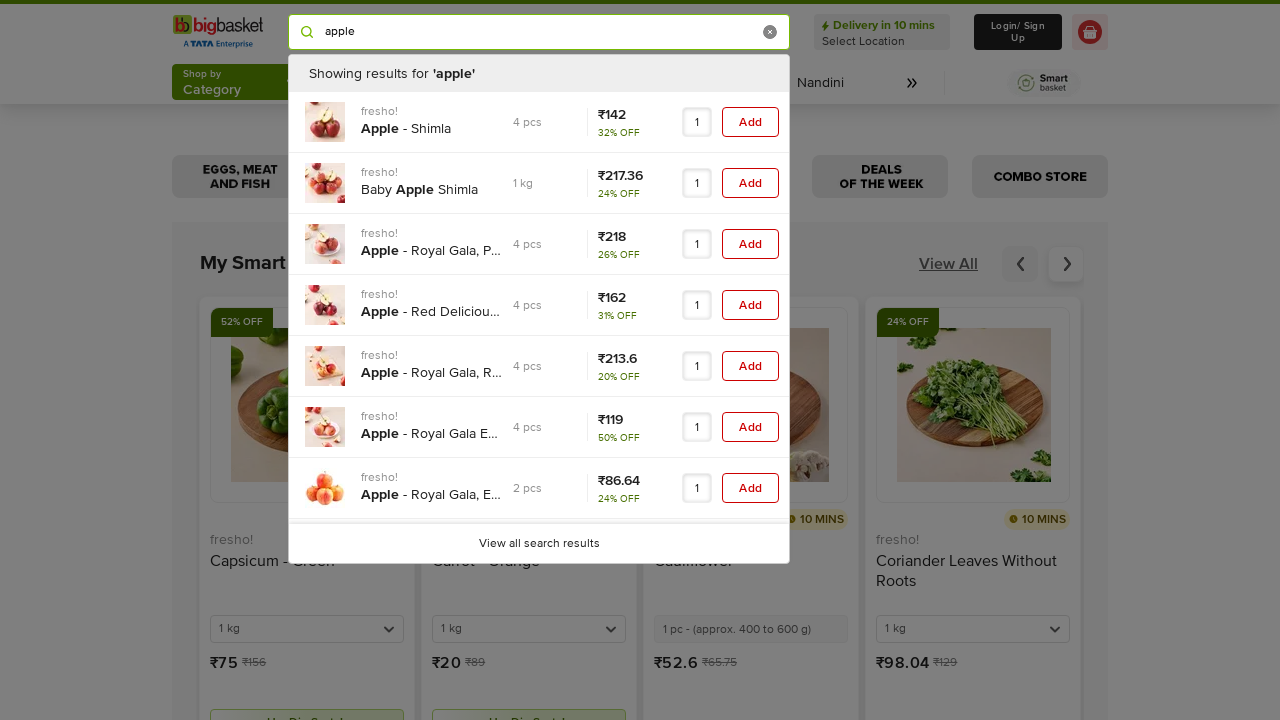

Clicked on 'Baby Apple Shimla' suggestion at (420, 190) on xpath=//ul[@class='overscroll-contain']//span[b] >> nth=1
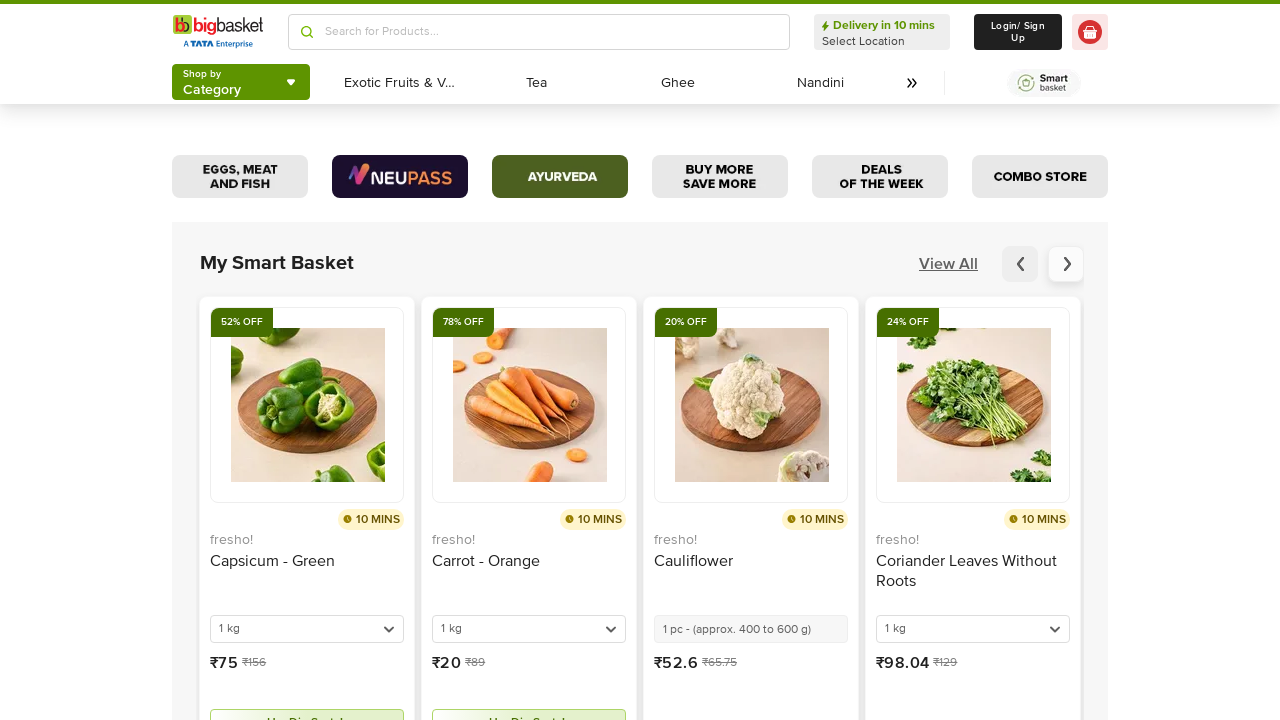

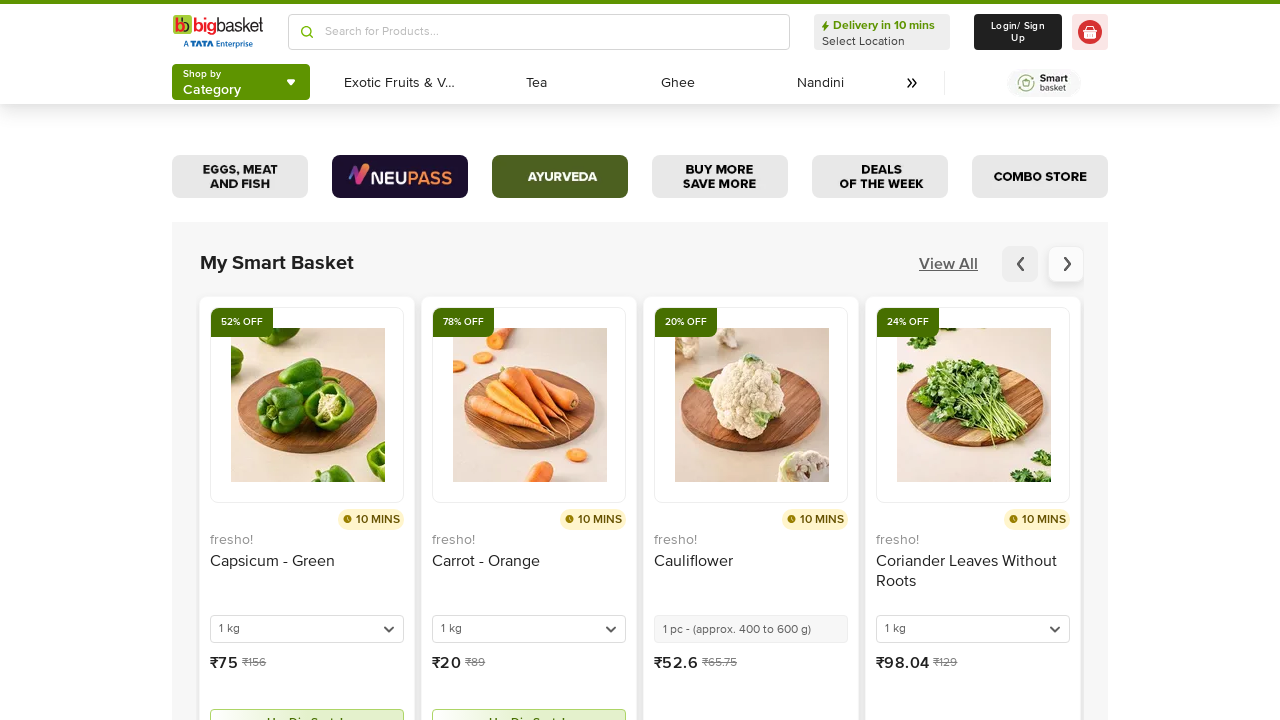